Navigates to a practice automation page, scrolls to a table element, and interacts with table rows and columns

Starting URL: https://rahulshettyacademy.com/AutomationPractice/

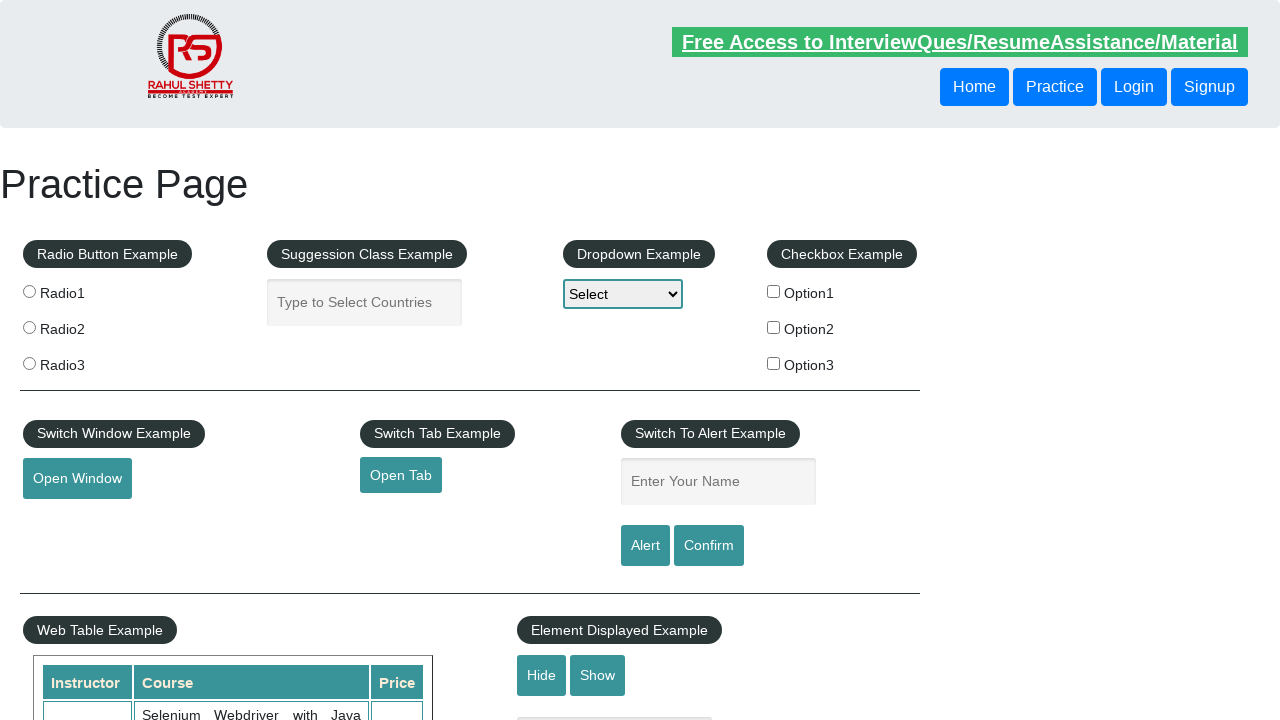

Navigated to practice automation page
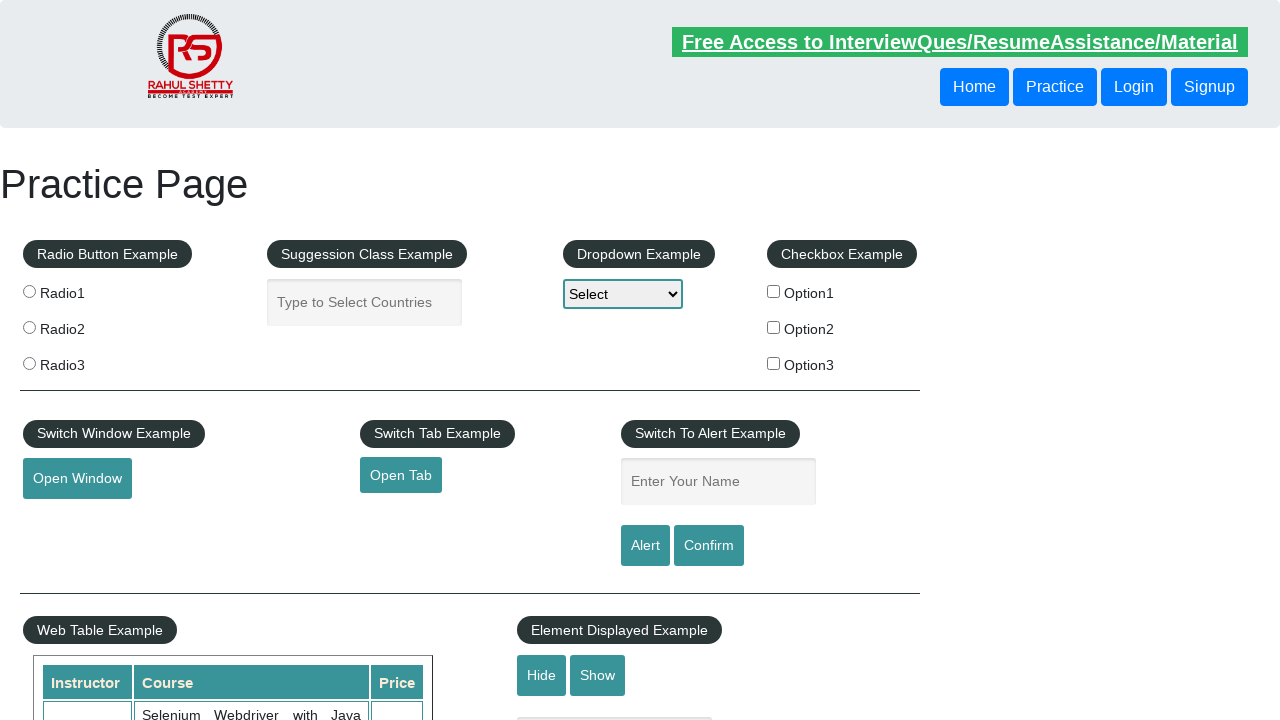

Scrolled down 800px to reveal table element
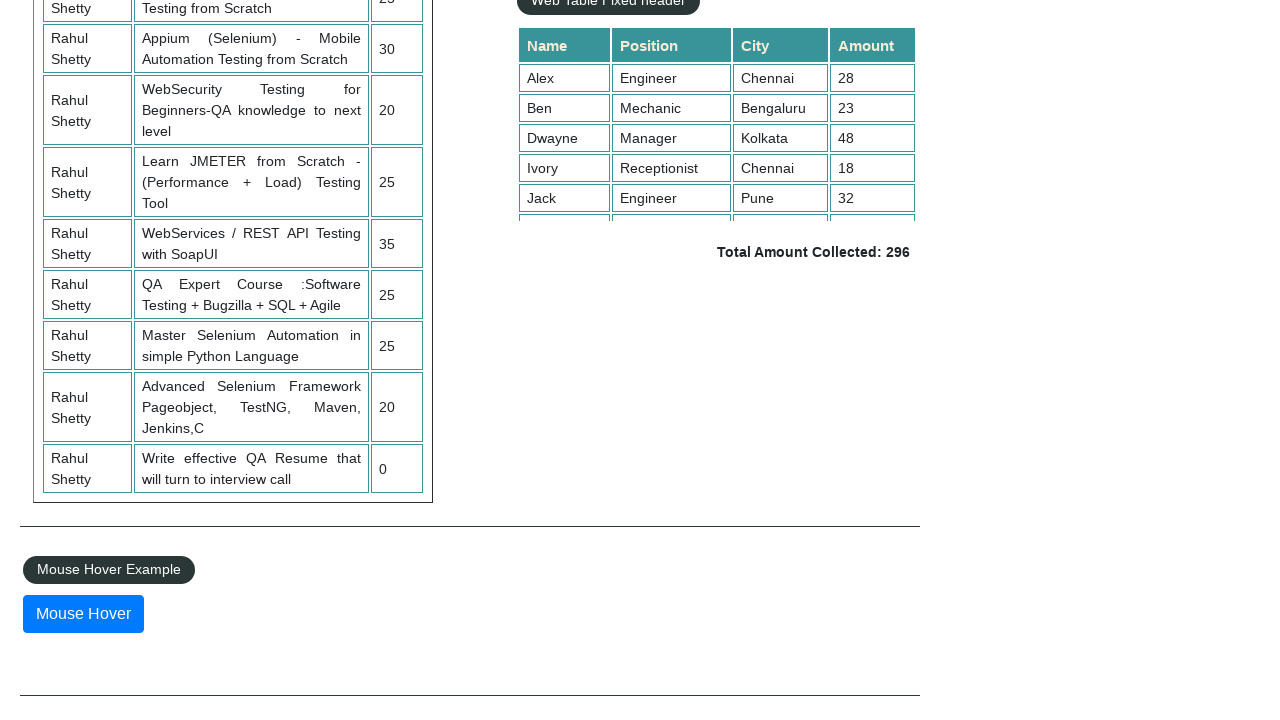

Table element loaded and is visible
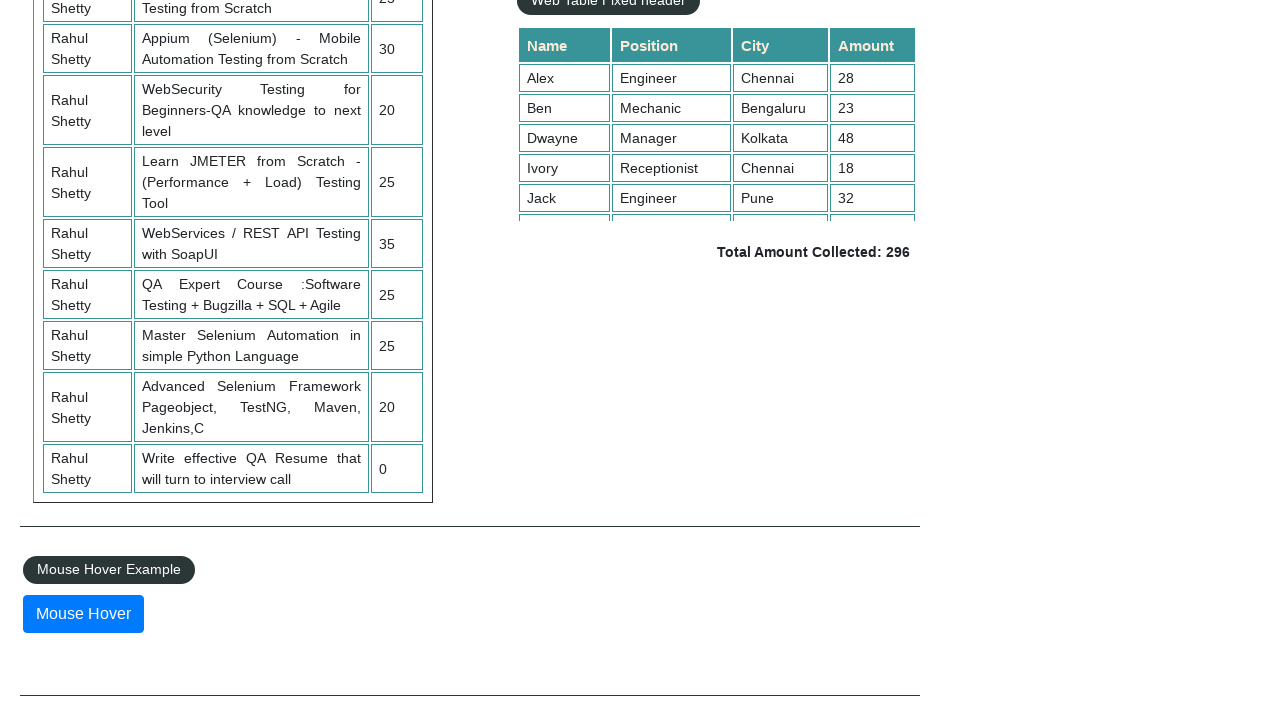

Retrieved all table rows: 11 rows found
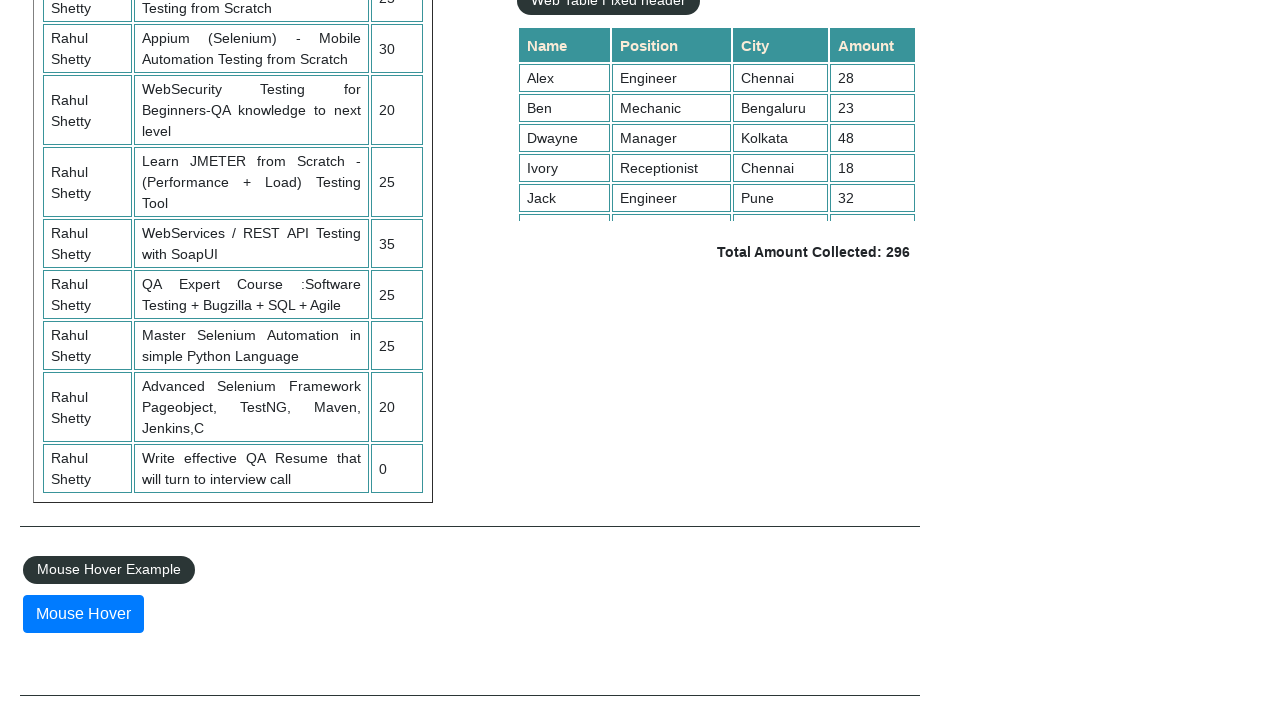

Retrieved all table headers: 3 headers found
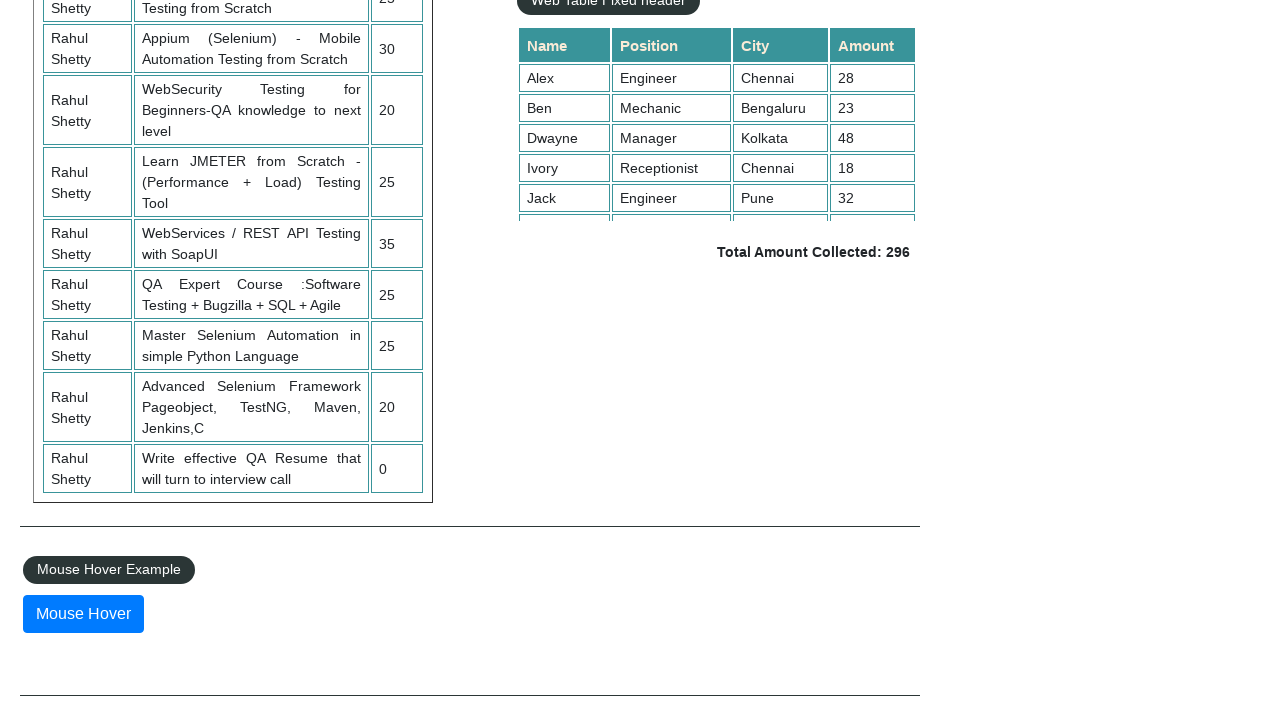

Extracted text from third table row: 
                            Rahul Shetty
                            Learn SQL in Practical + Database Testing from Scratch
                            25
                        
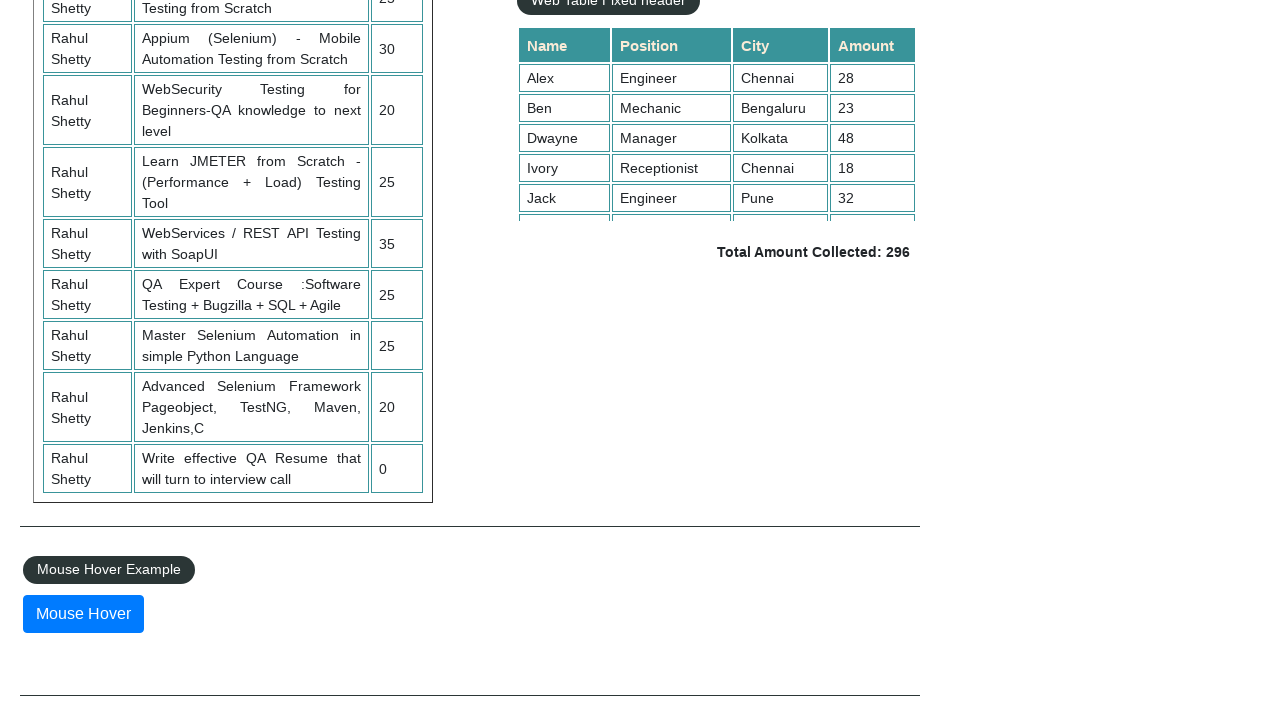

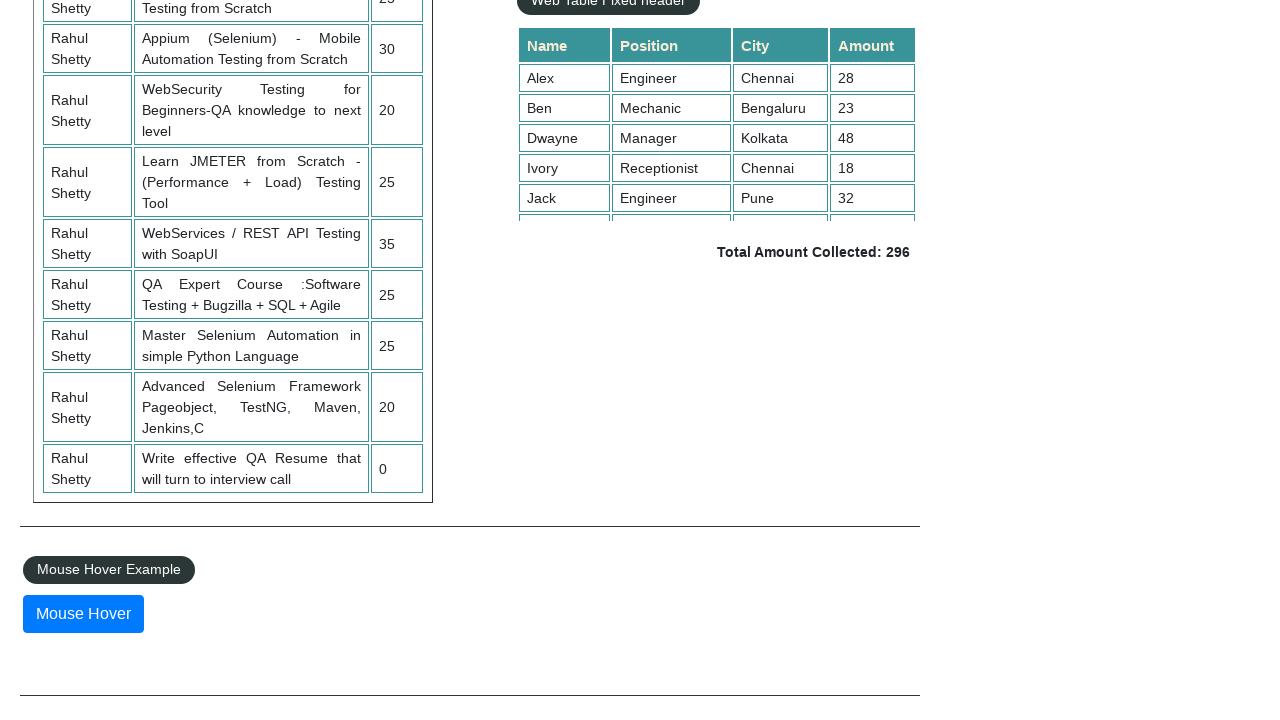